Tests JavaScript alert handling by clicking a button to trigger an alert, then interacting with the alert dialog to retrieve its text.

Starting URL: https://demo.automationtesting.in/Alerts.html

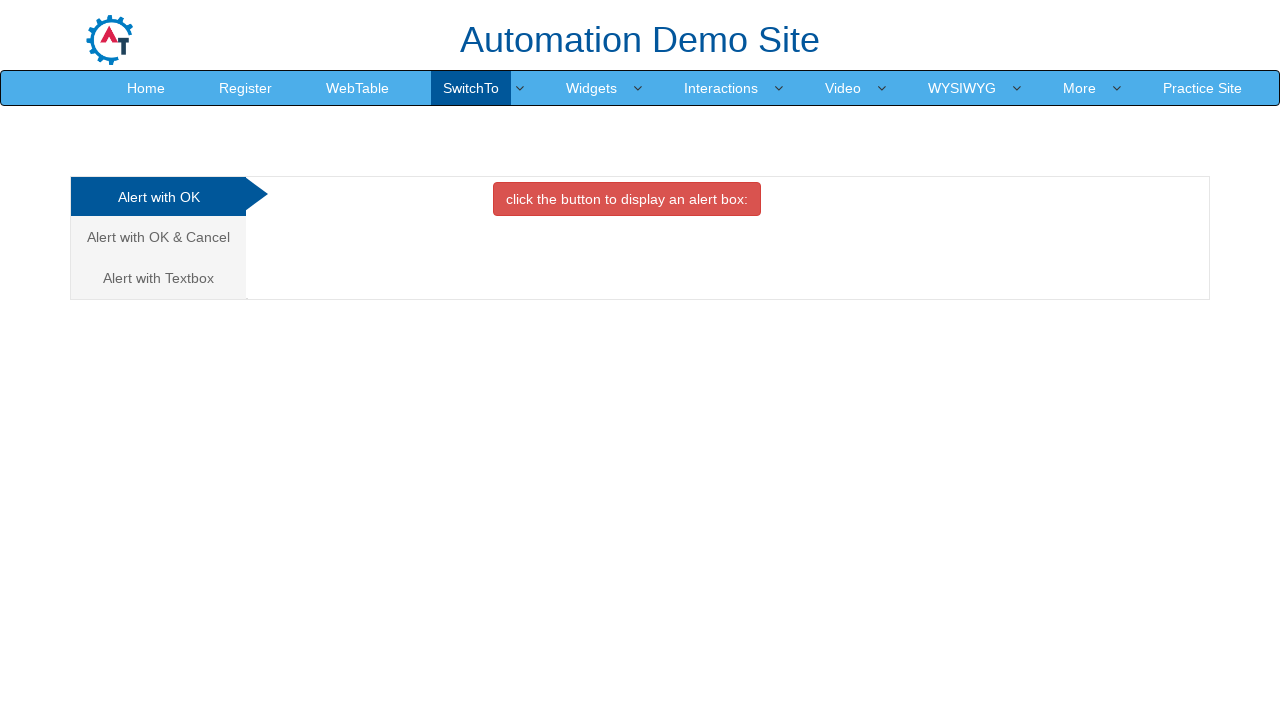

Clicked on the first alert tab/link at (158, 197) on (//a[@class='analystic'])[1]
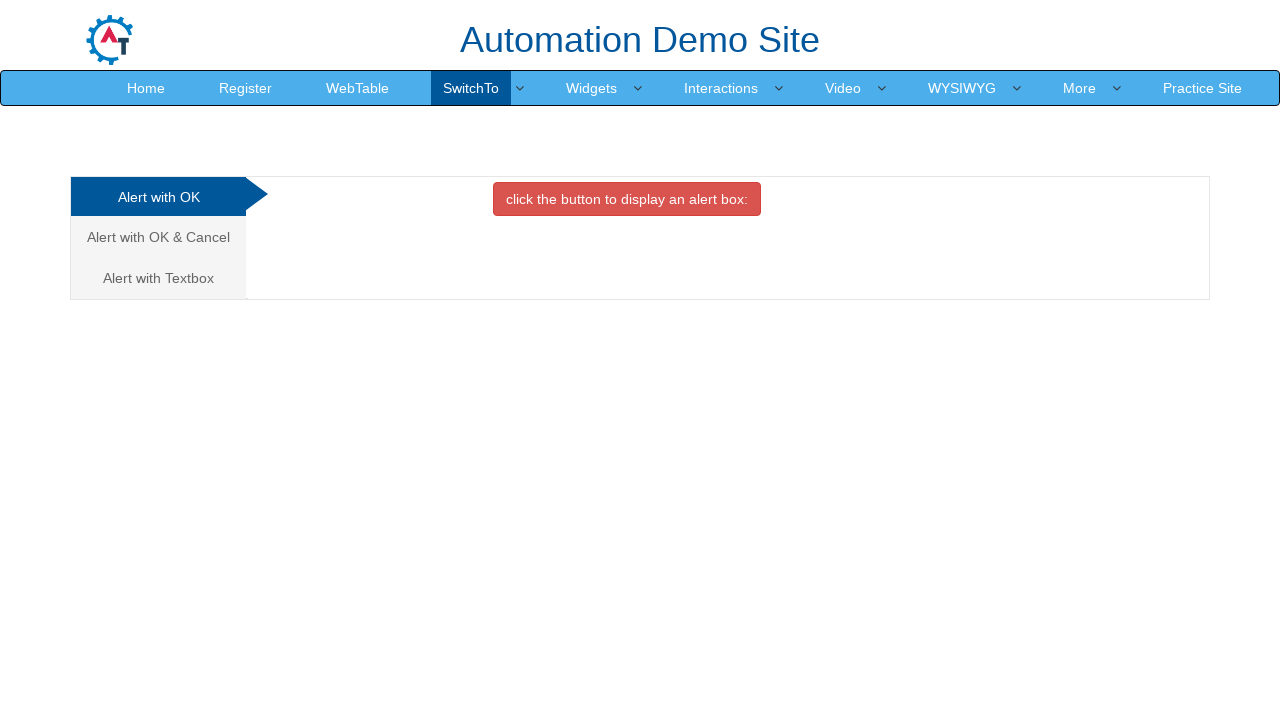

Clicked the button to trigger the JavaScript alert at (627, 199) on .btn.btn-danger
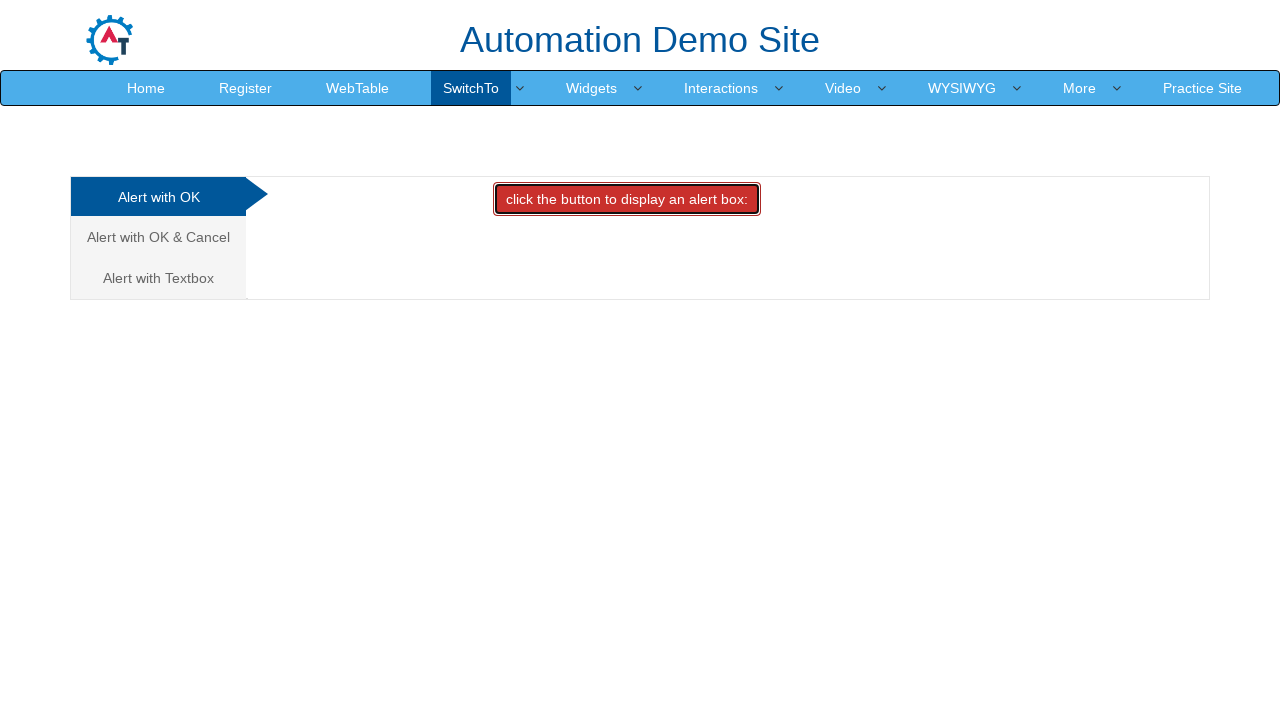

Set up dialog event handler to capture alert message and accept it
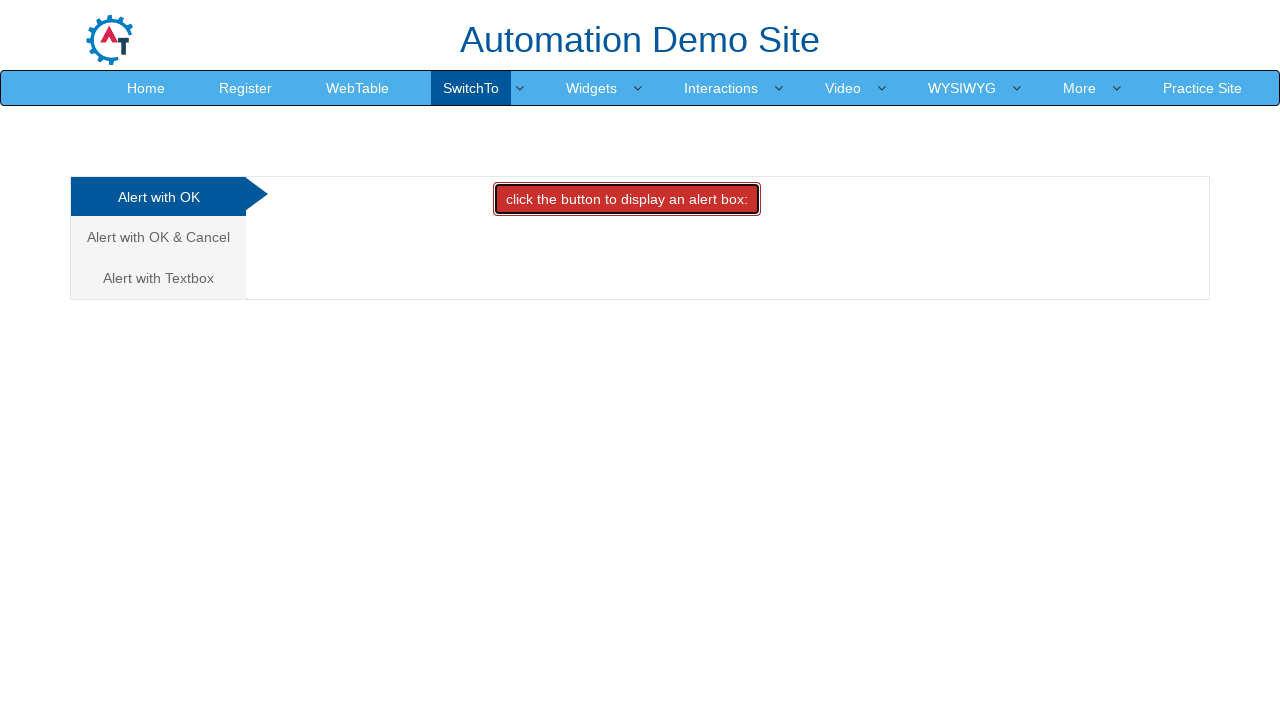

Clicked the button again to trigger the alert dialog at (627, 199) on .btn.btn-danger
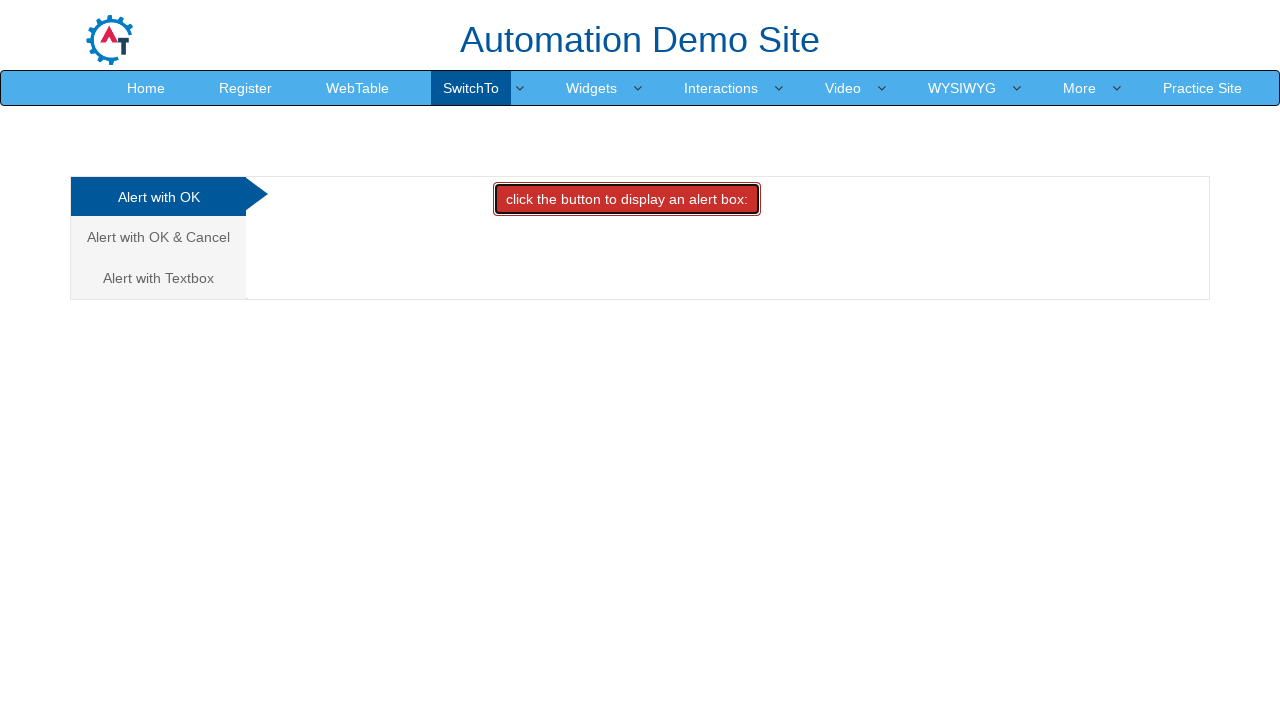

Waited for dialog to be processed and accepted
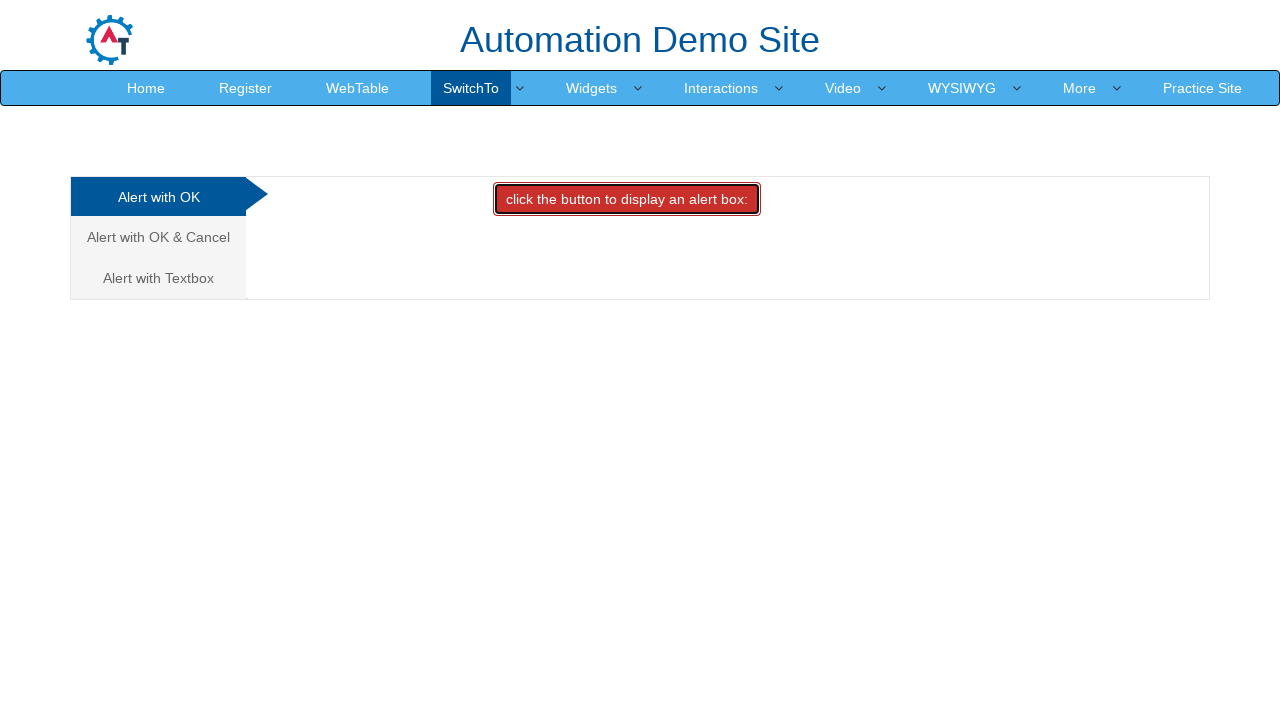

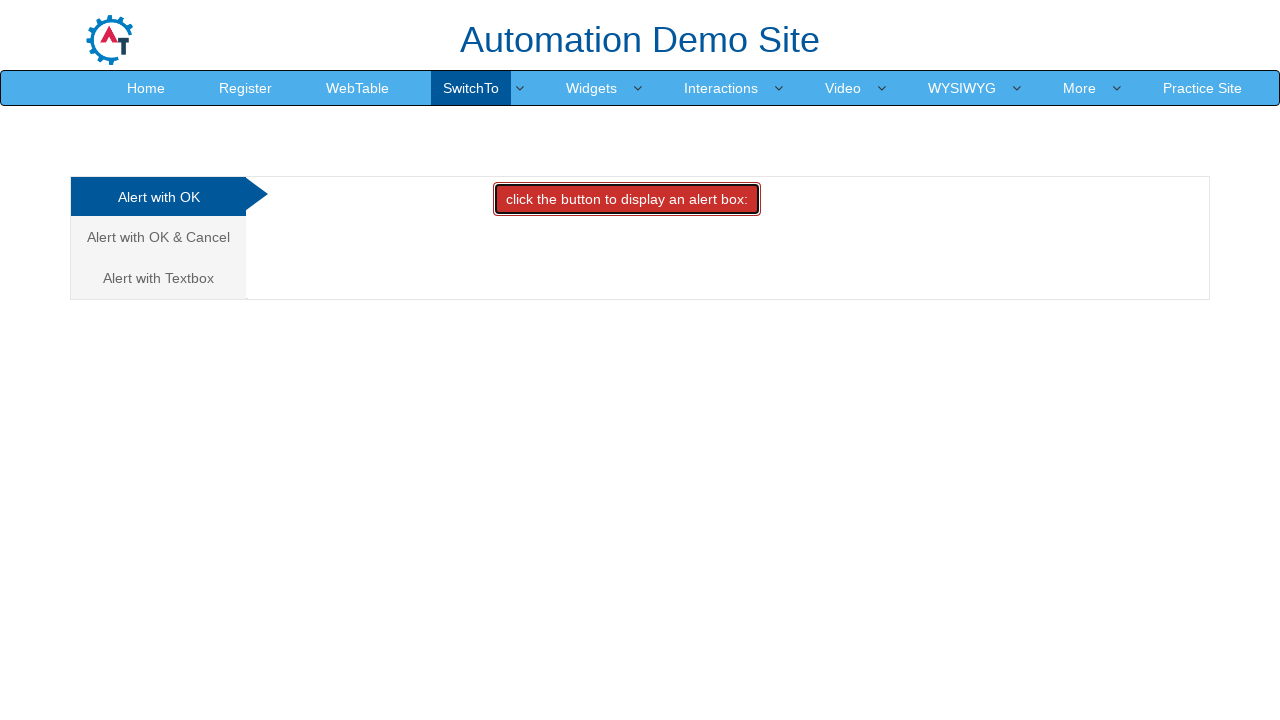